Tests pagination functionality on Audible bestsellers page by navigating through multiple pages using the next button, verifying that product listings load on each page.

Starting URL: https://www.audible.com/adblbestsellers?ref=a_search_t1_navTop_pl0cg1c0r0&pf_rd_p=adc4b13b-d074-4e1c-ac46-9f54aa53072b&pf_rd_r=SD8KB6YRST0H8RWQPQ77

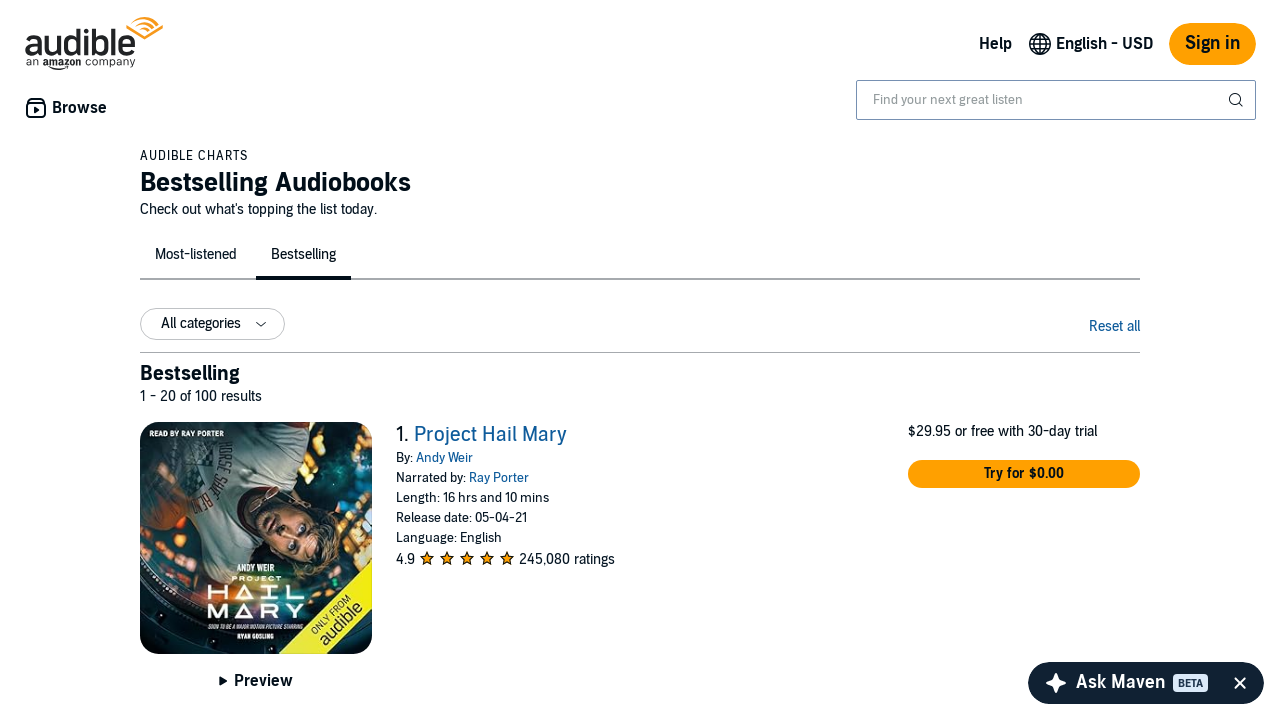

Pagination element loaded on Audible bestsellers page
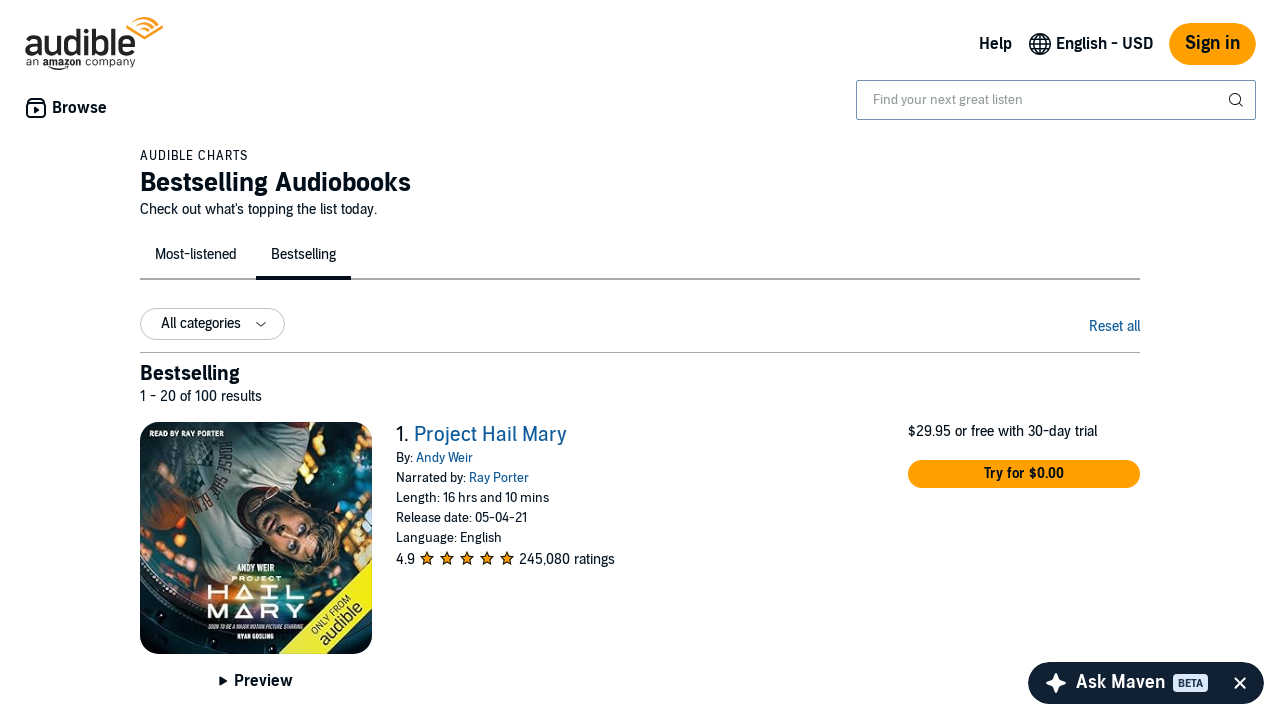

Located pagination container
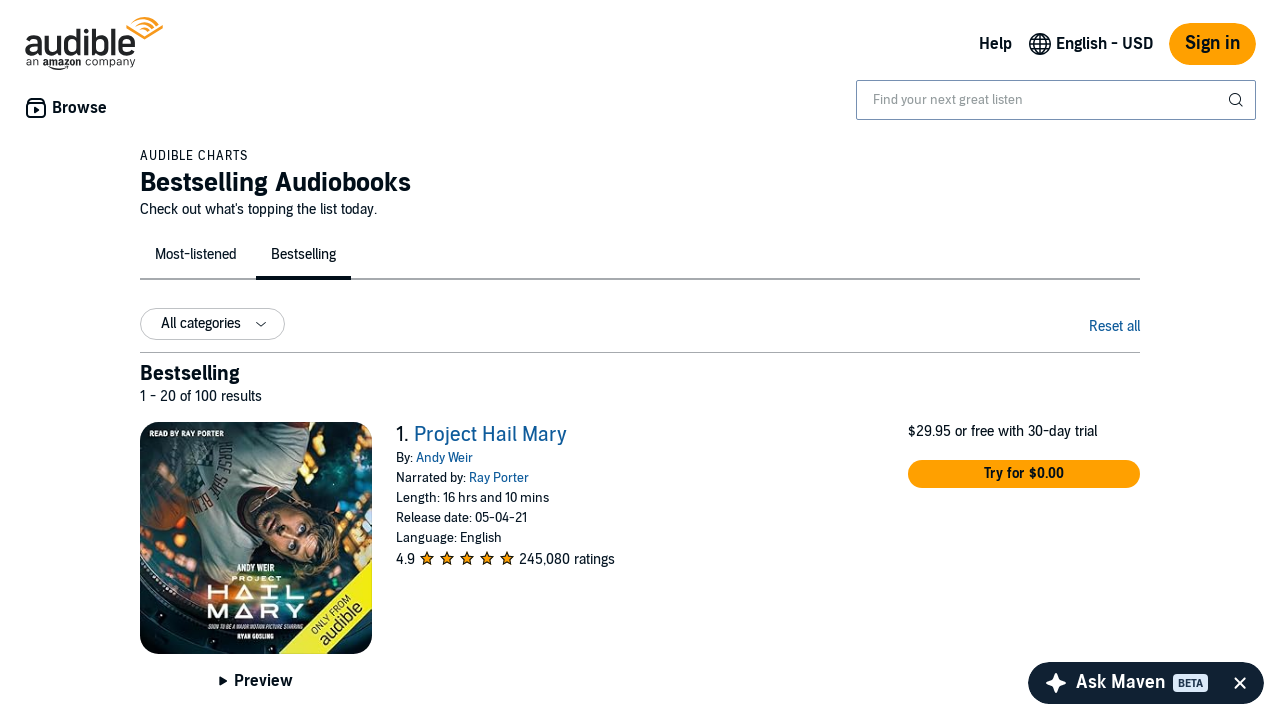

Retrieved all pagination page elements
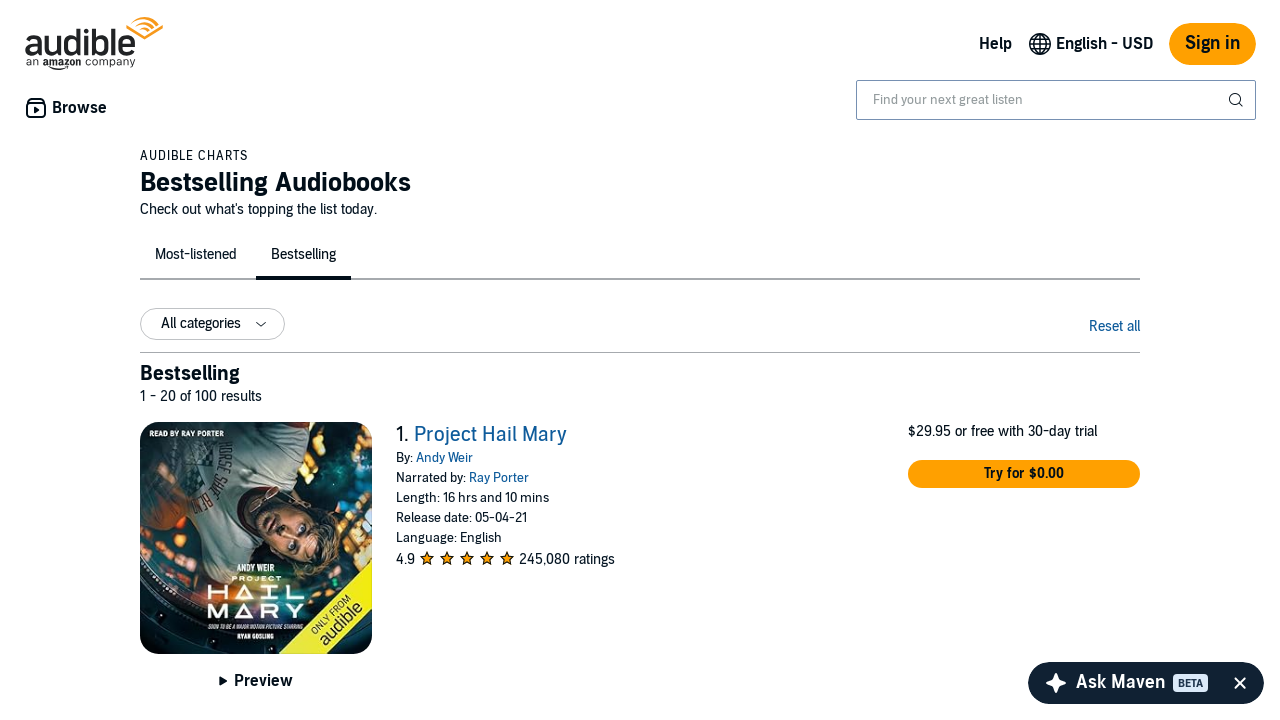

Retrieved last page number from pagination
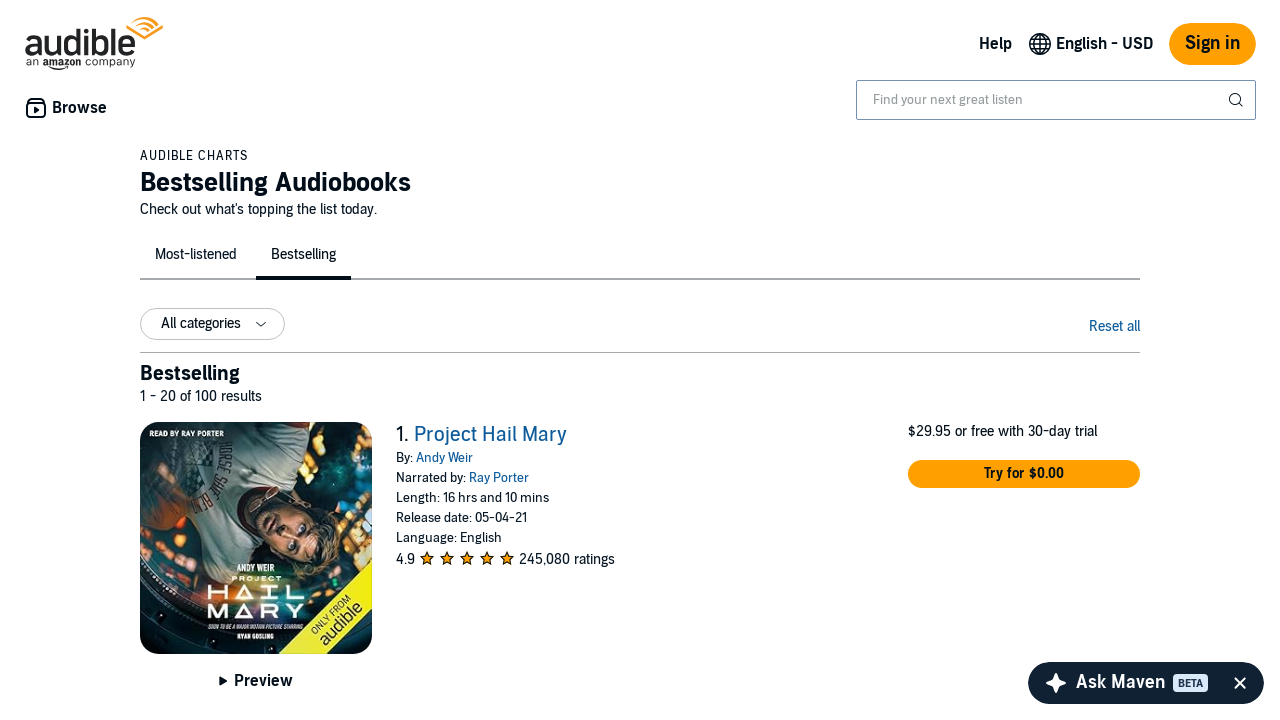

Product container loaded on page 1
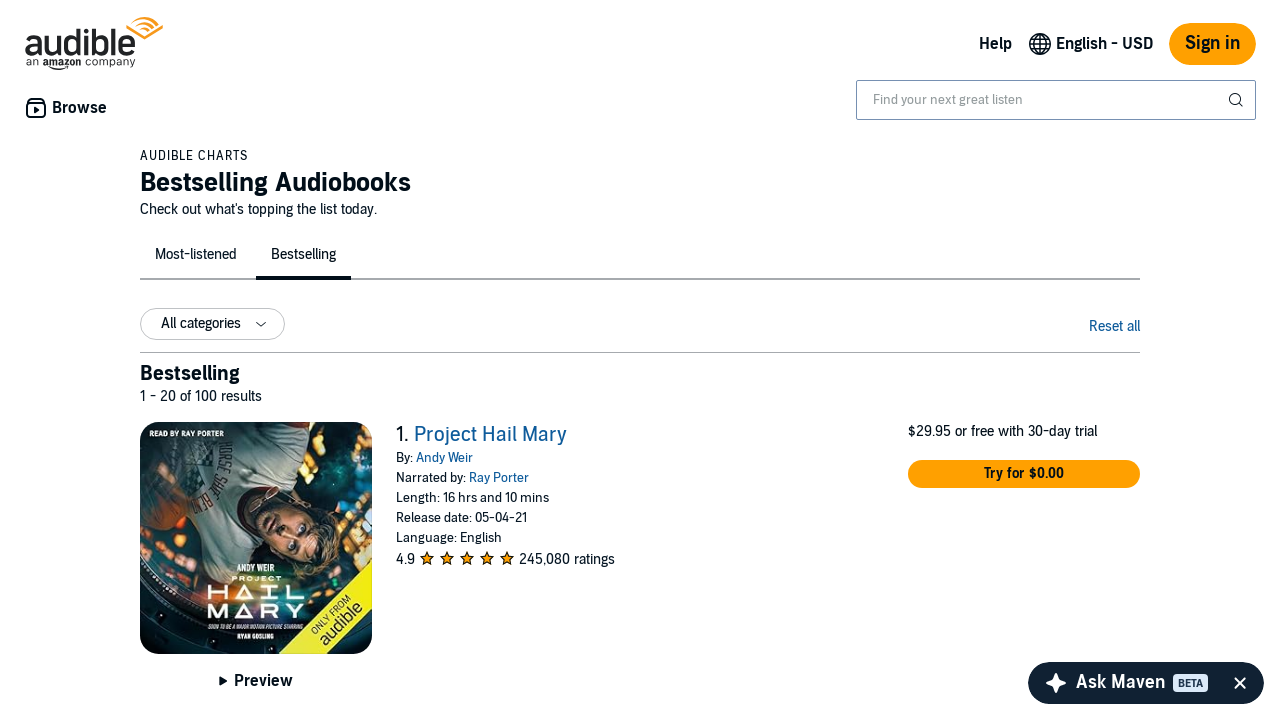

Located product impression container on page 1
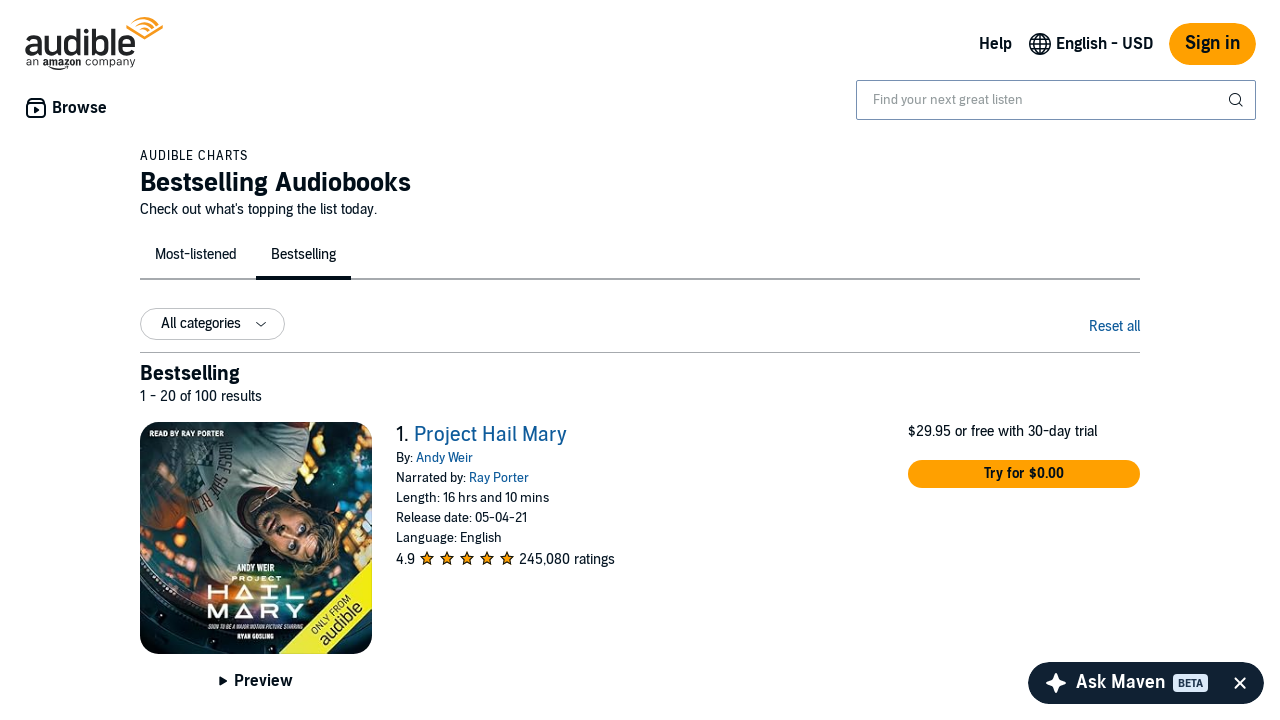

Located product list items on page 1
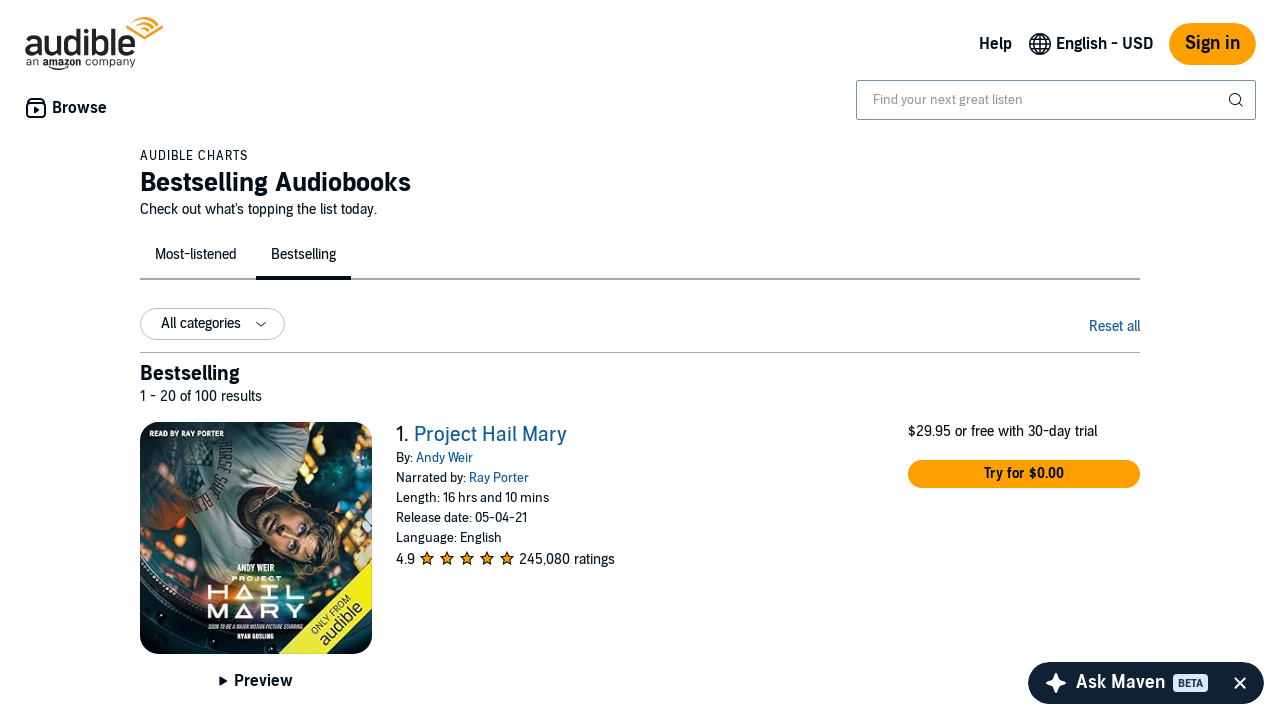

First product on page 1 is visible and loaded
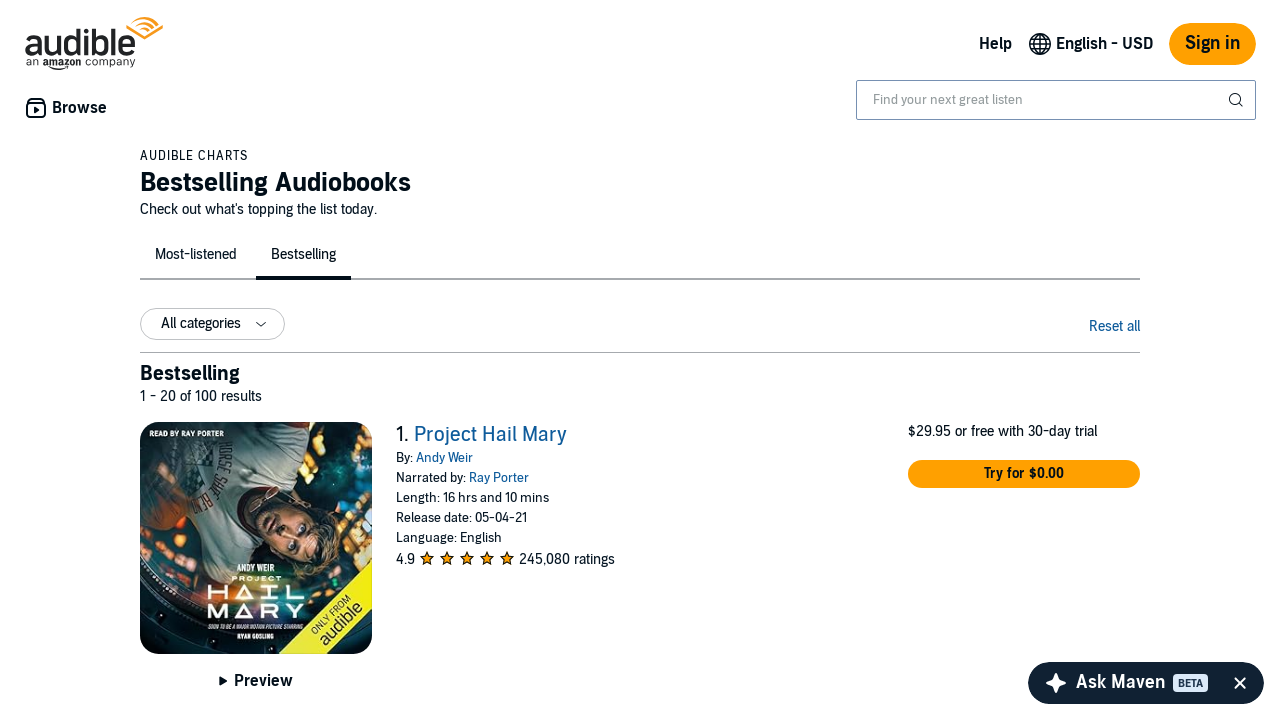

Located next page button to navigate to page 2
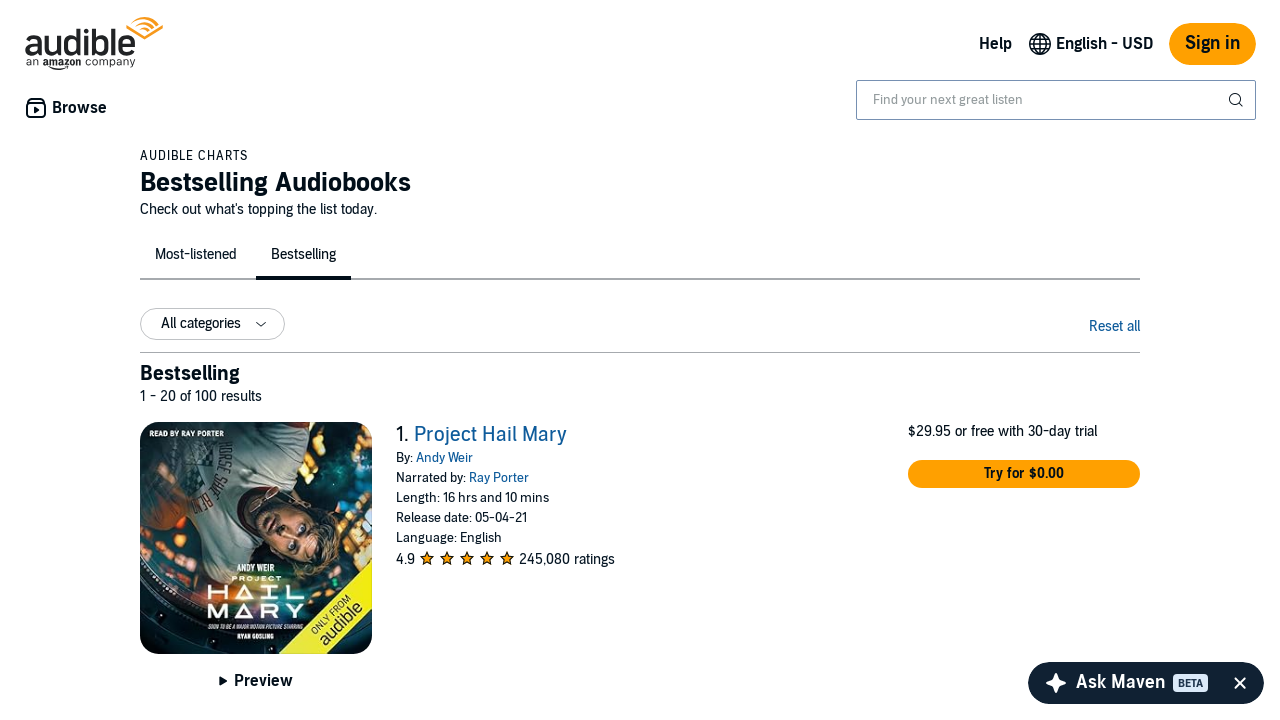

Clicked next button to navigate to page 2 at (1124, 536) on span.nextButton
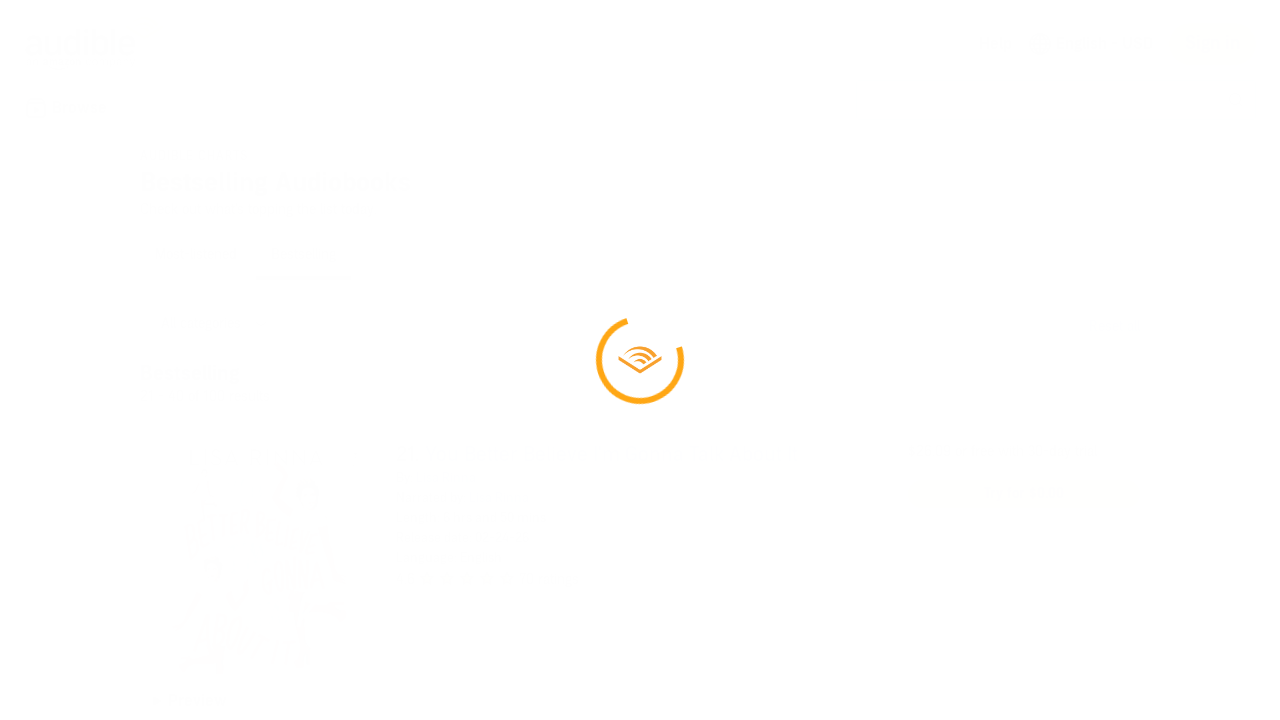

Page 2 loaded with all network requests complete
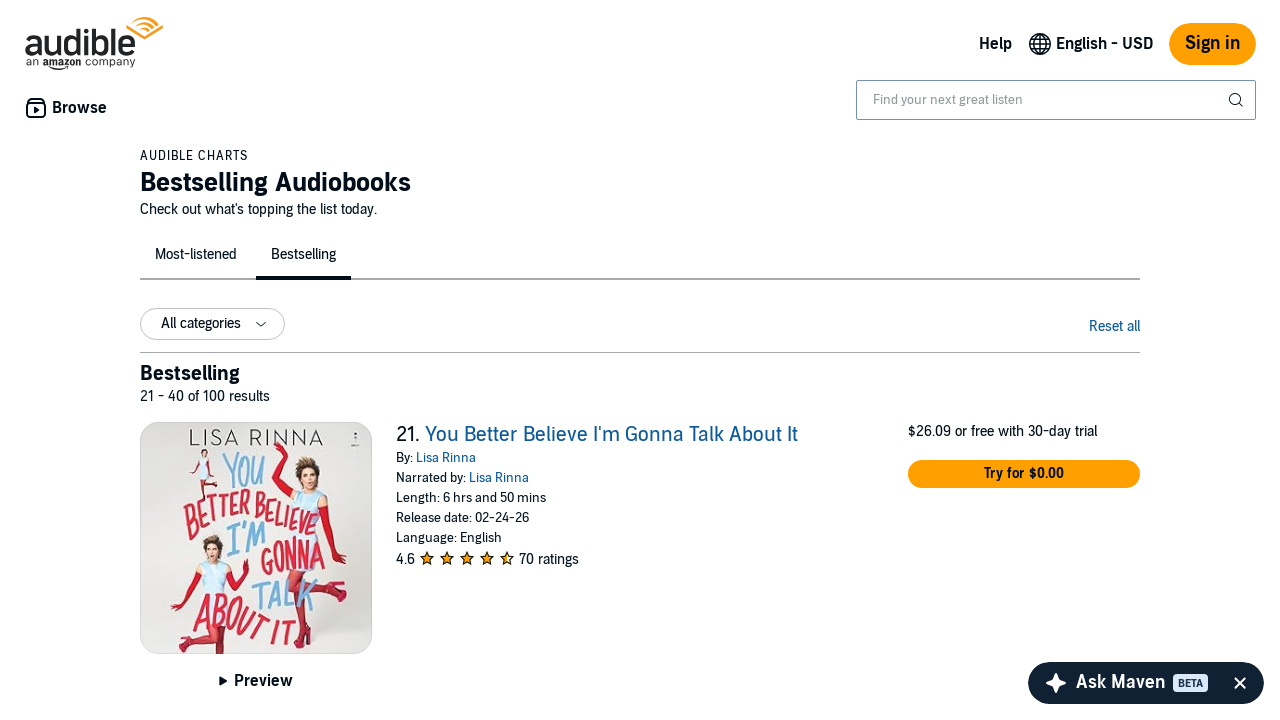

Product container loaded on page 2
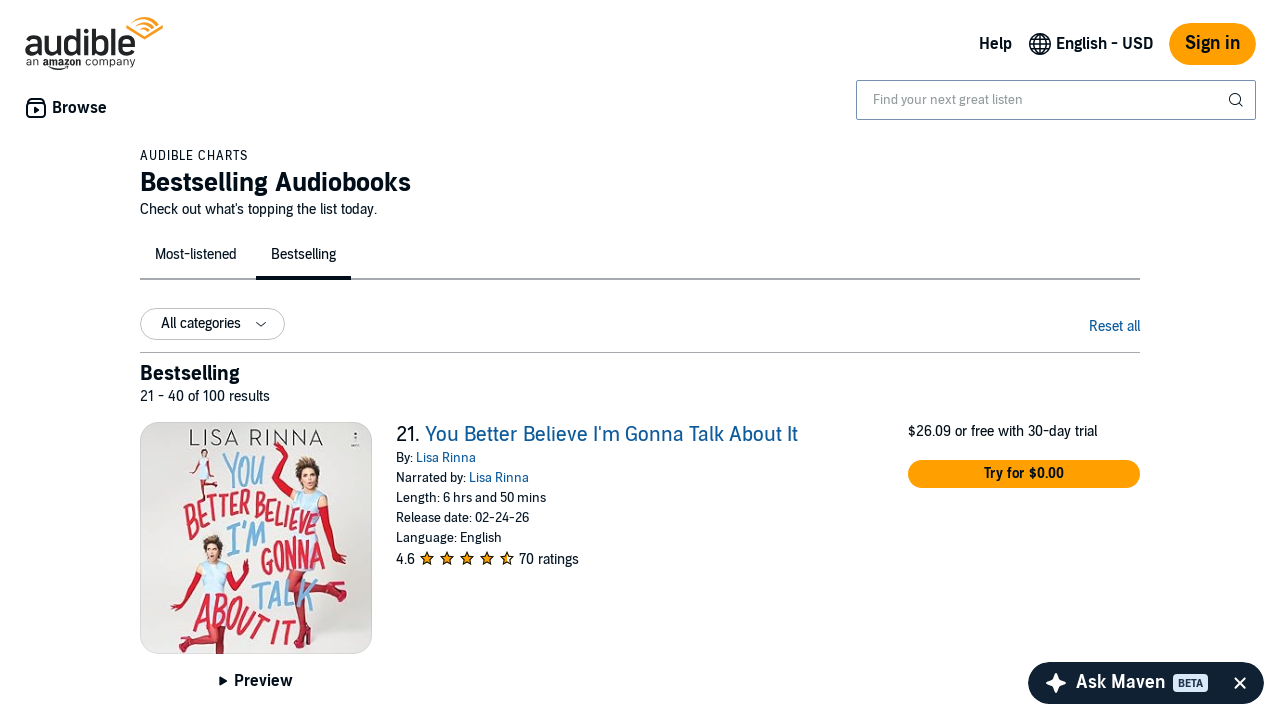

Located product impression container on page 2
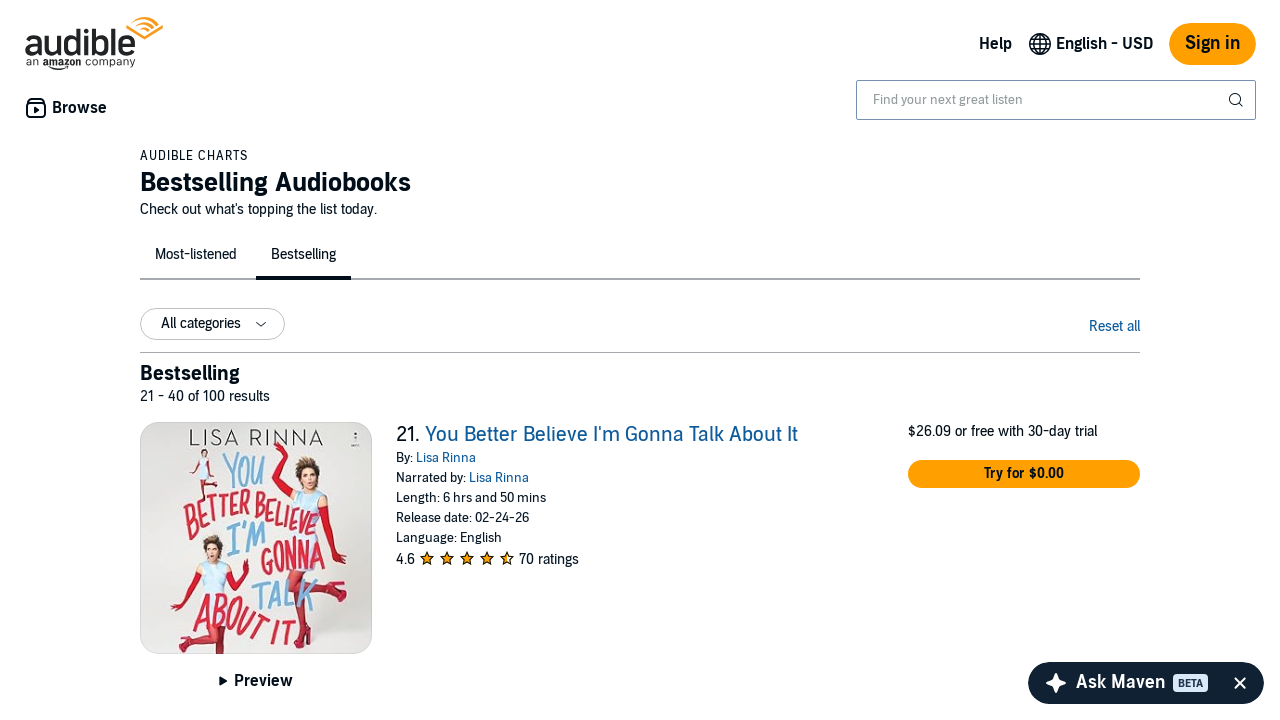

Located product list items on page 2
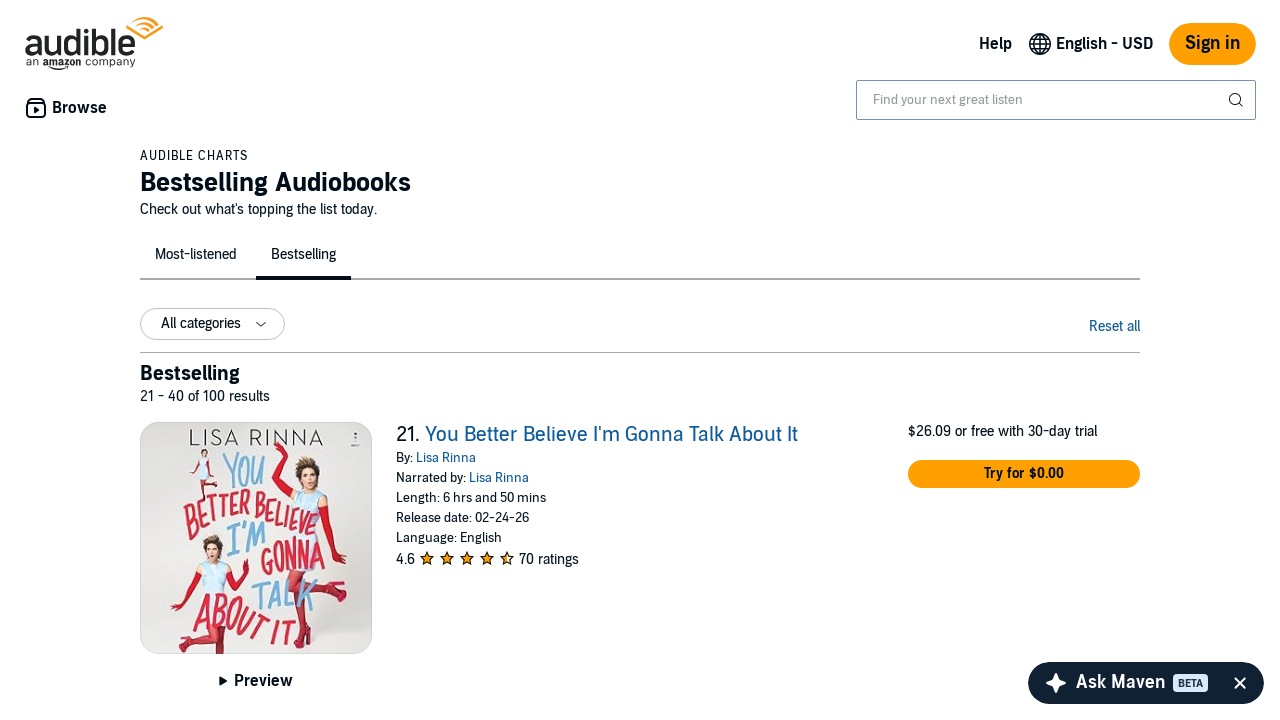

First product on page 2 is visible and loaded
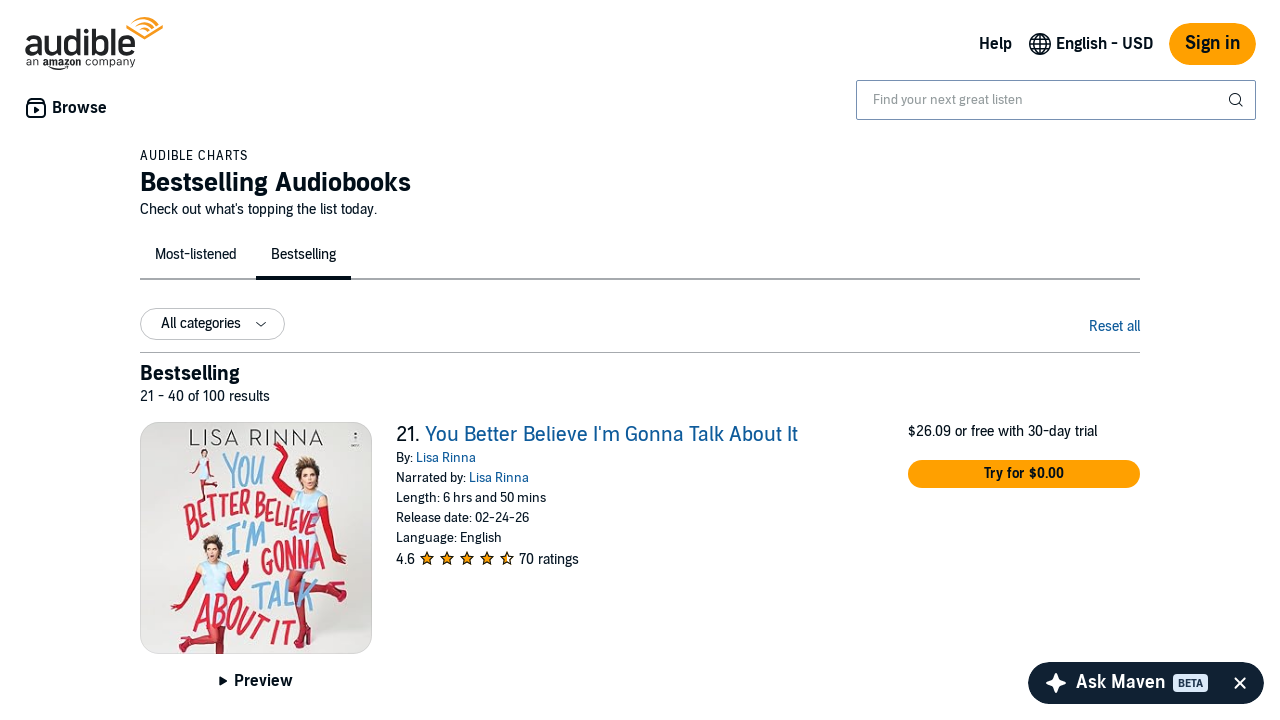

Located next page button to navigate to page 3
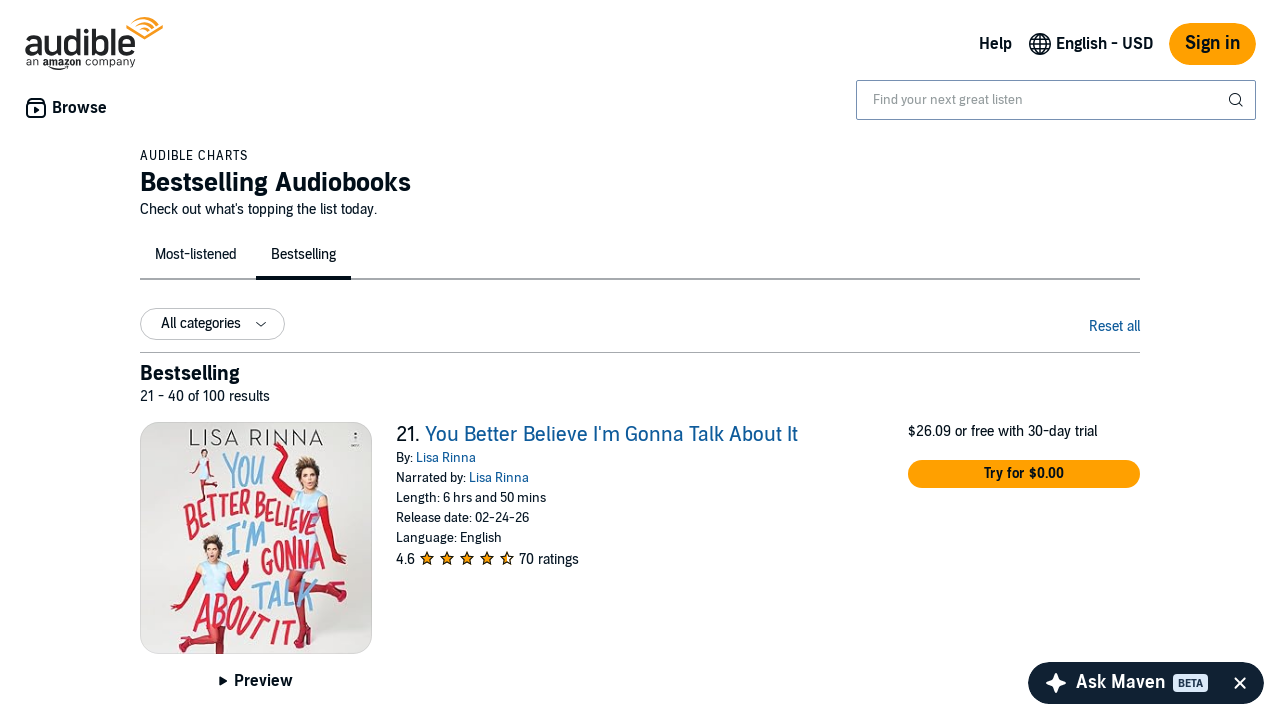

Clicked next button to navigate to page 3 at (1124, 536) on span.nextButton
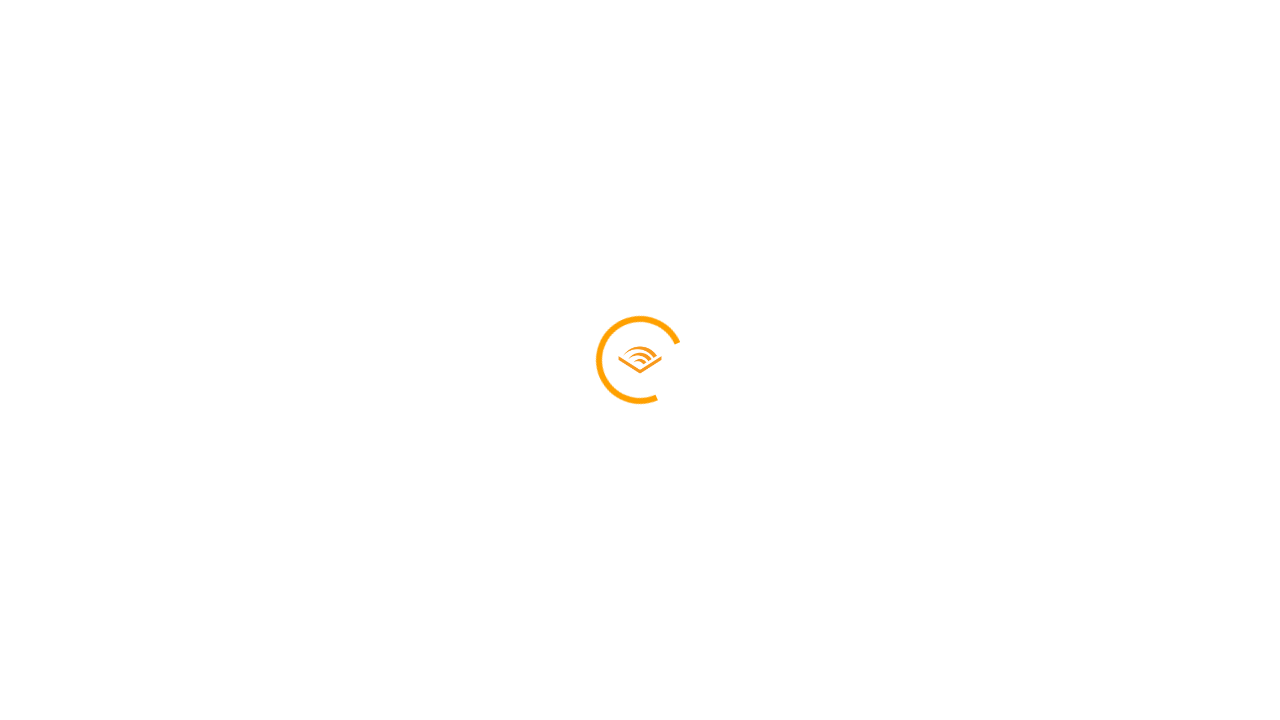

Page 3 loaded with all network requests complete
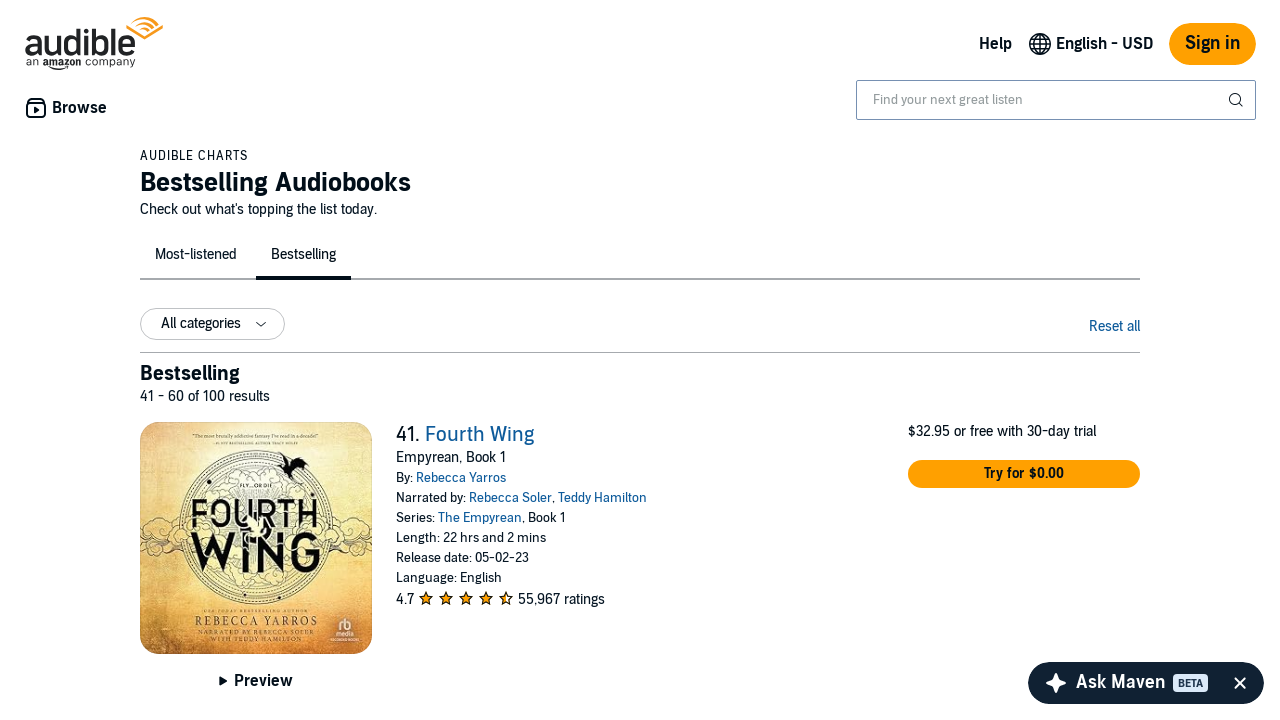

Product container loaded on page 3
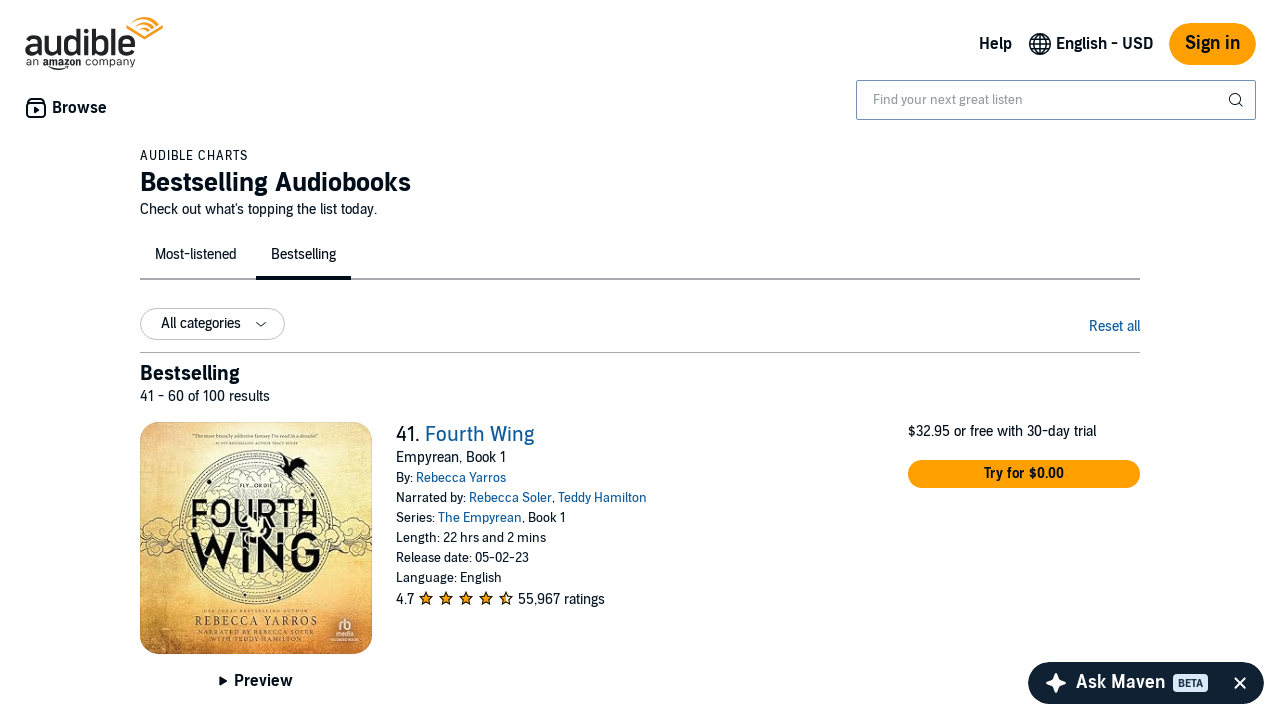

Located product impression container on page 3
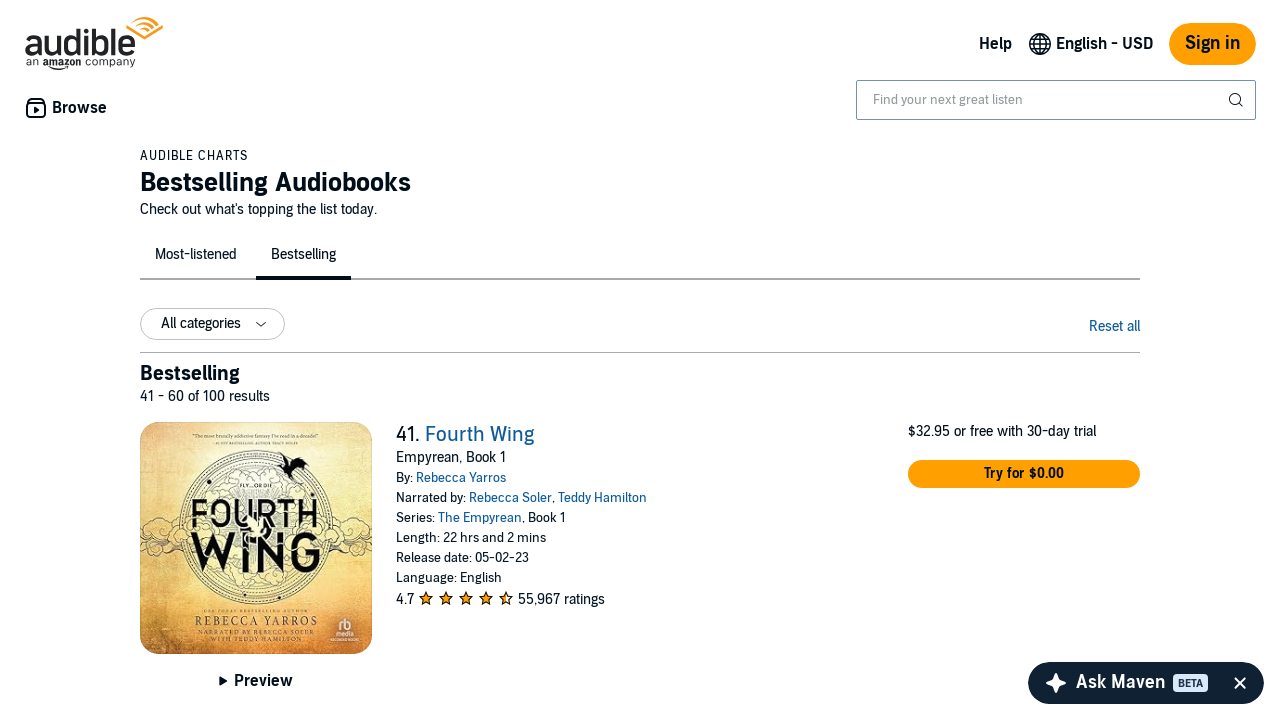

Located product list items on page 3
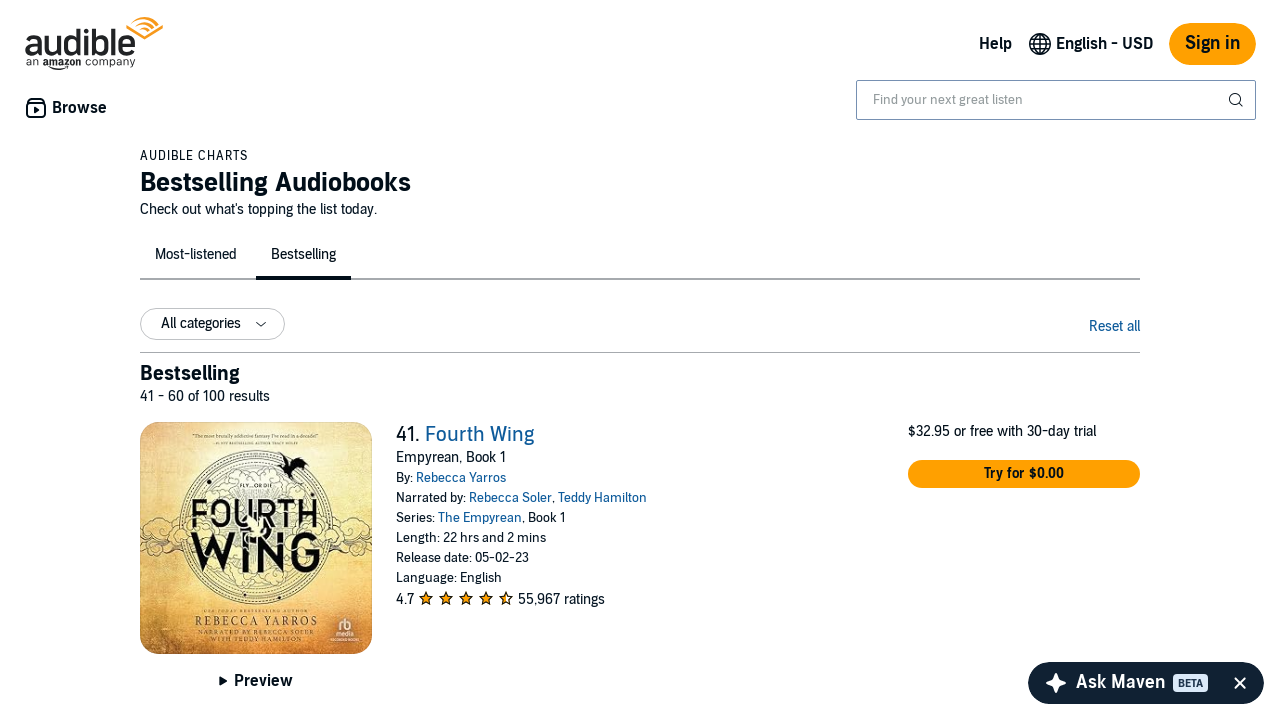

First product on page 3 is visible and loaded
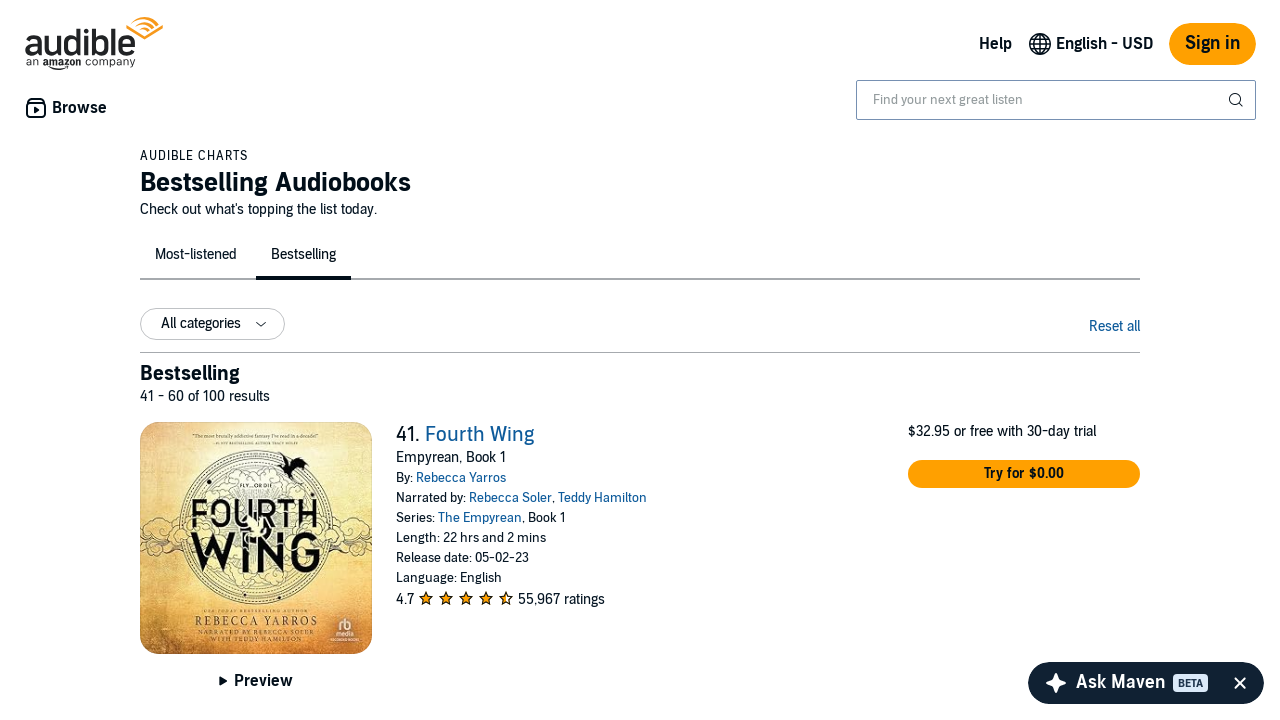

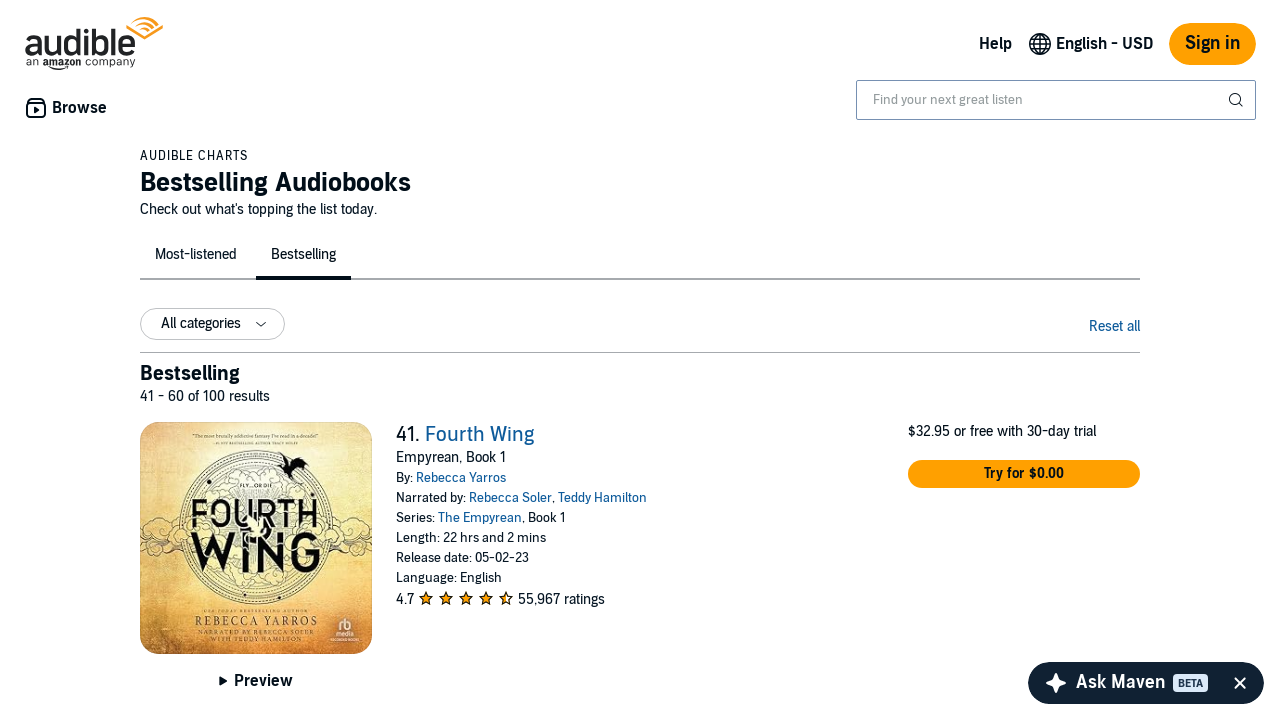